Tests clicking on the "Разработка" (Development) filter category on the free events page

Starting URL: https://skillfactory.ru/free-events

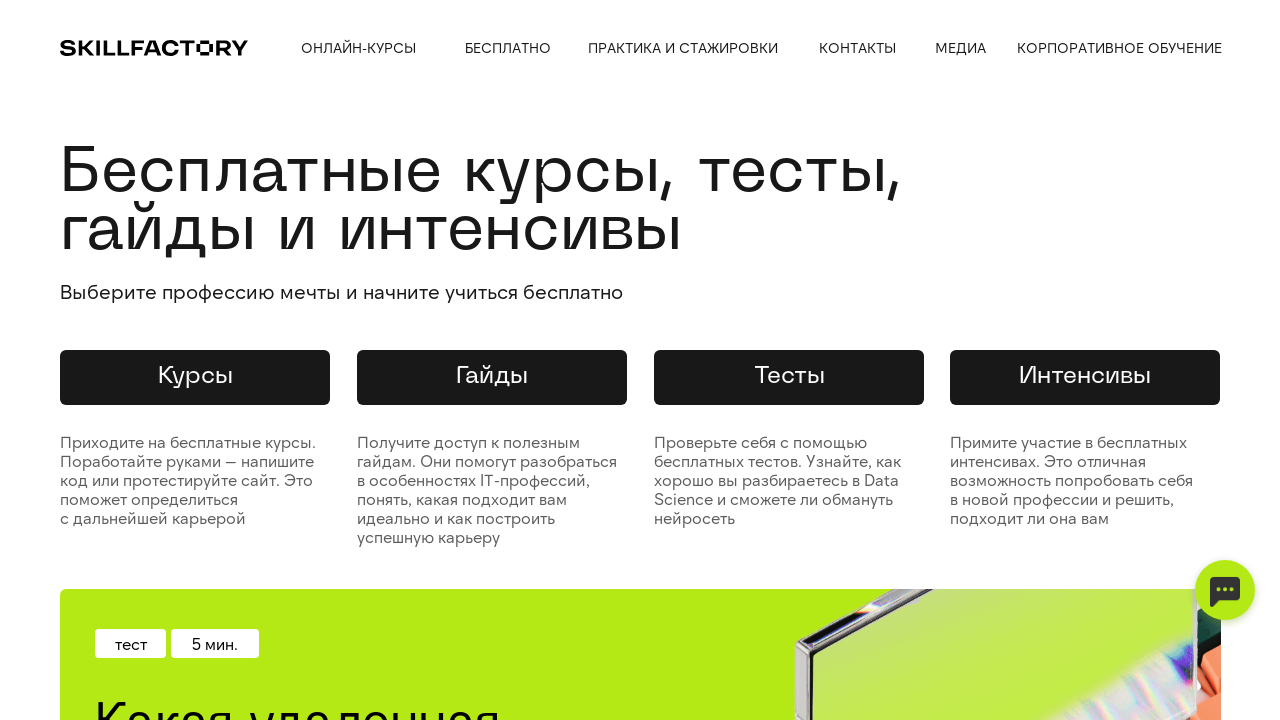

Clicked on 'Разработка' (Development) filter category at (110, 360) on xpath=//div[text()='Разработка']
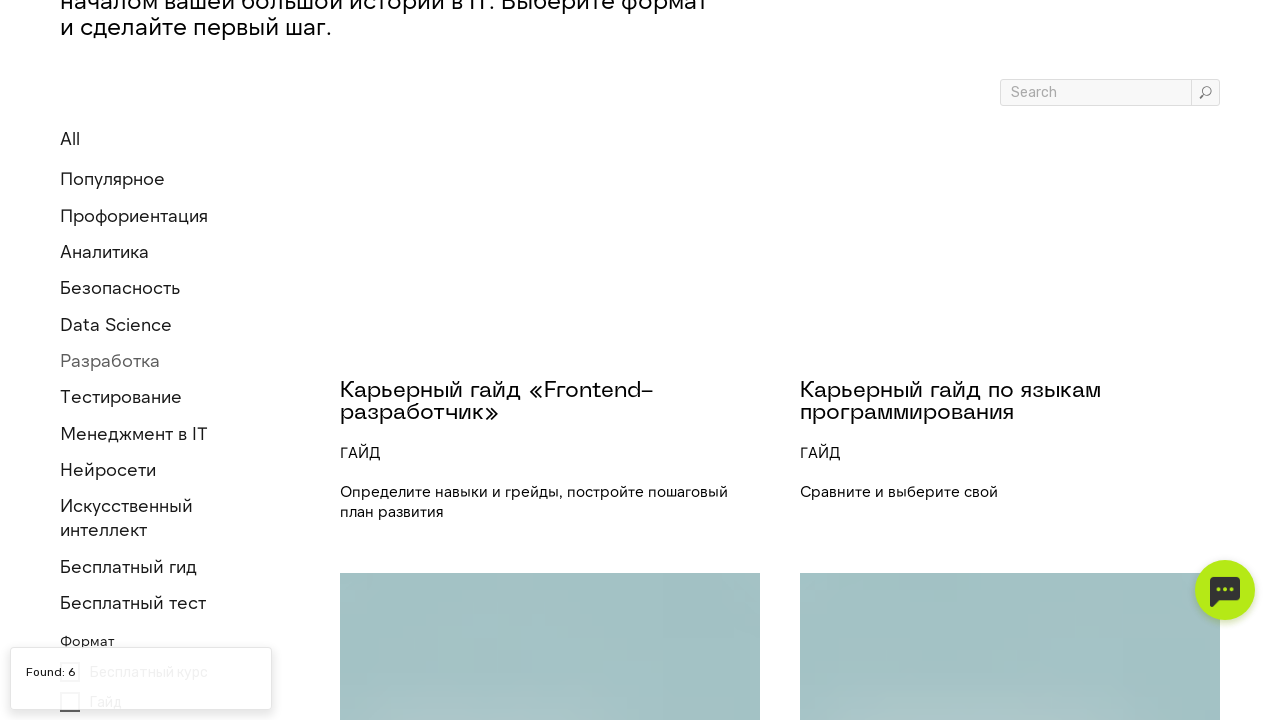

Page loaded after clicking Development filter
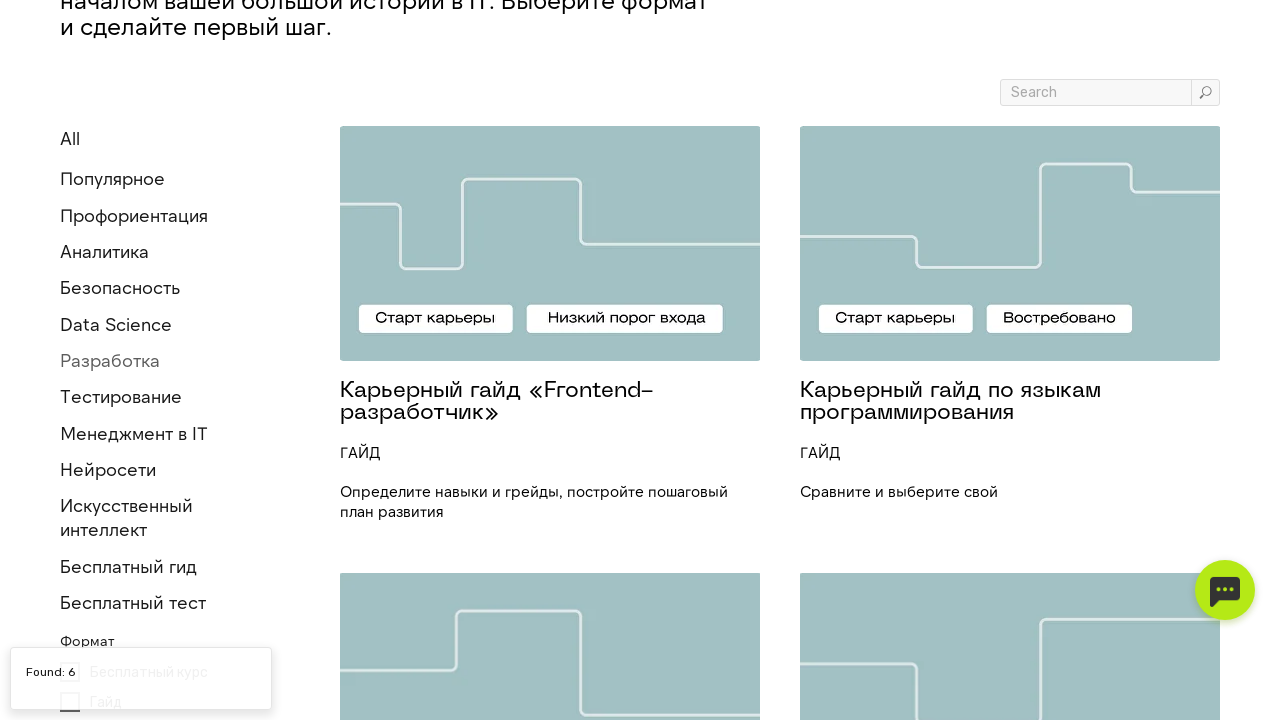

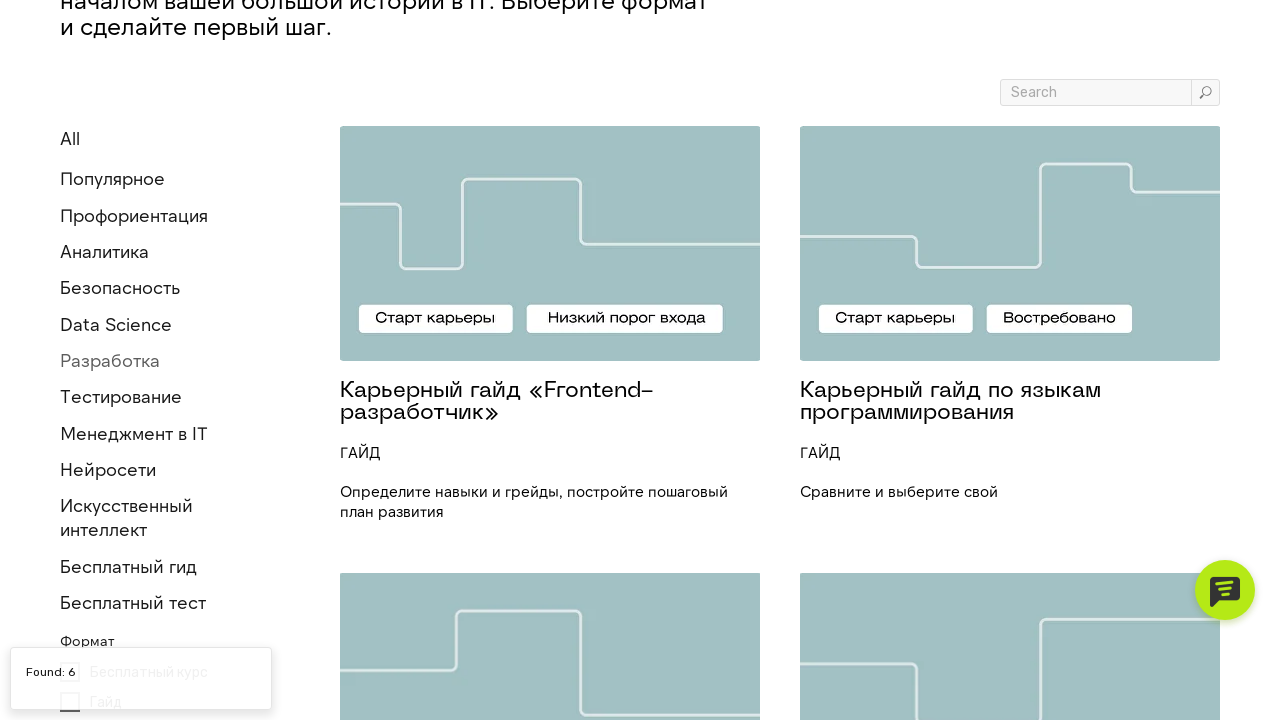